Tests clicking the ARENA Education button and verifies it opens the correct external page

Starting URL: https://neuronpedia.org/gemma-scope#learn

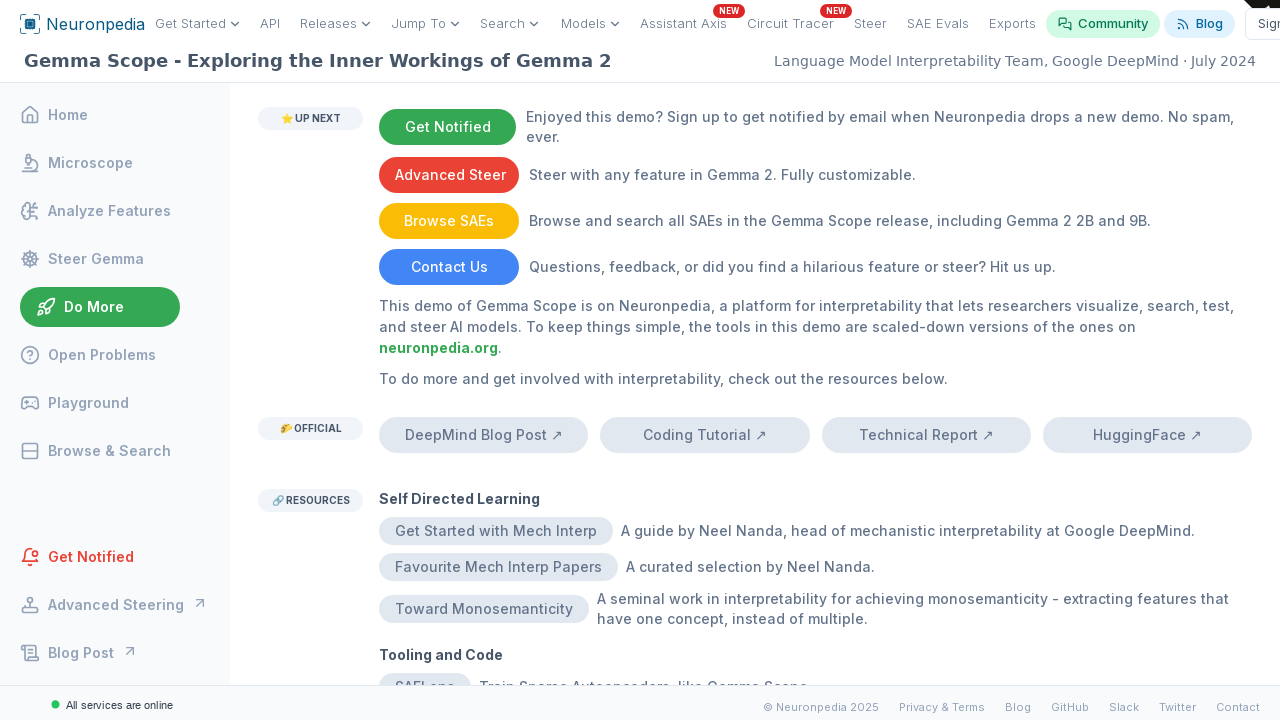

Clicked ARENA Education button and popup opened at (455, 384) on internal:text="ARENA Education"i
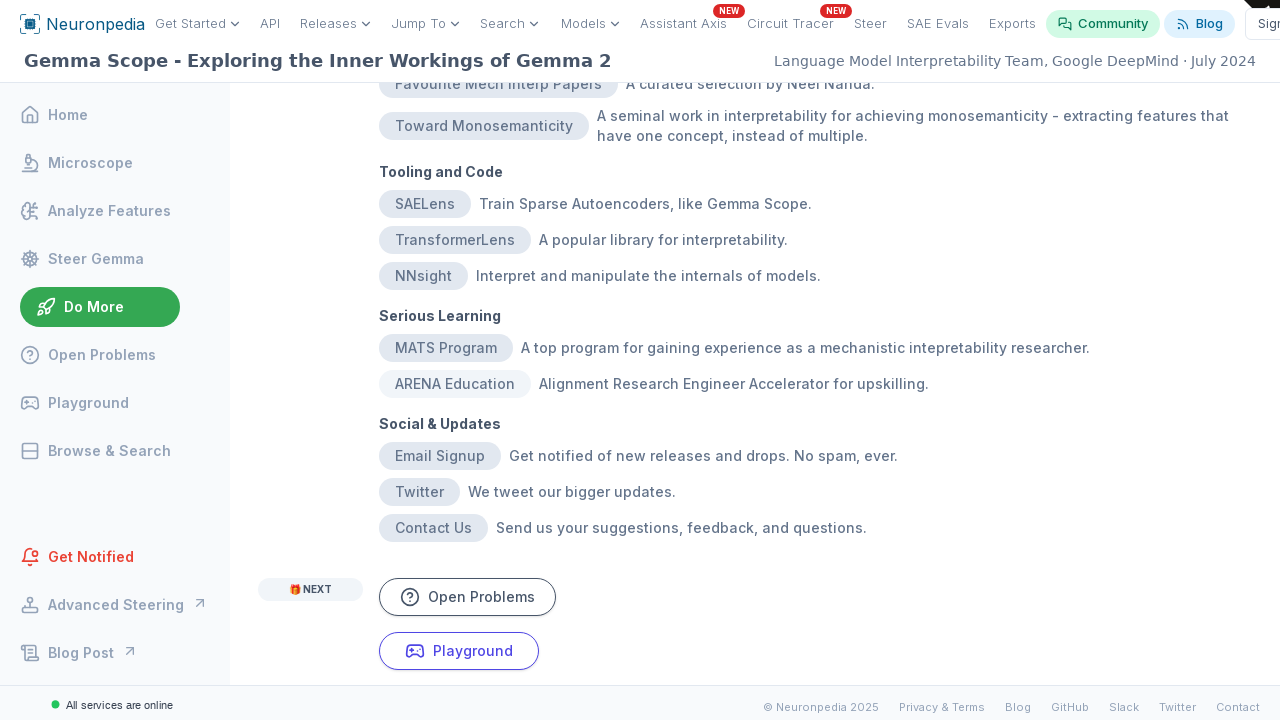

Captured popup page object
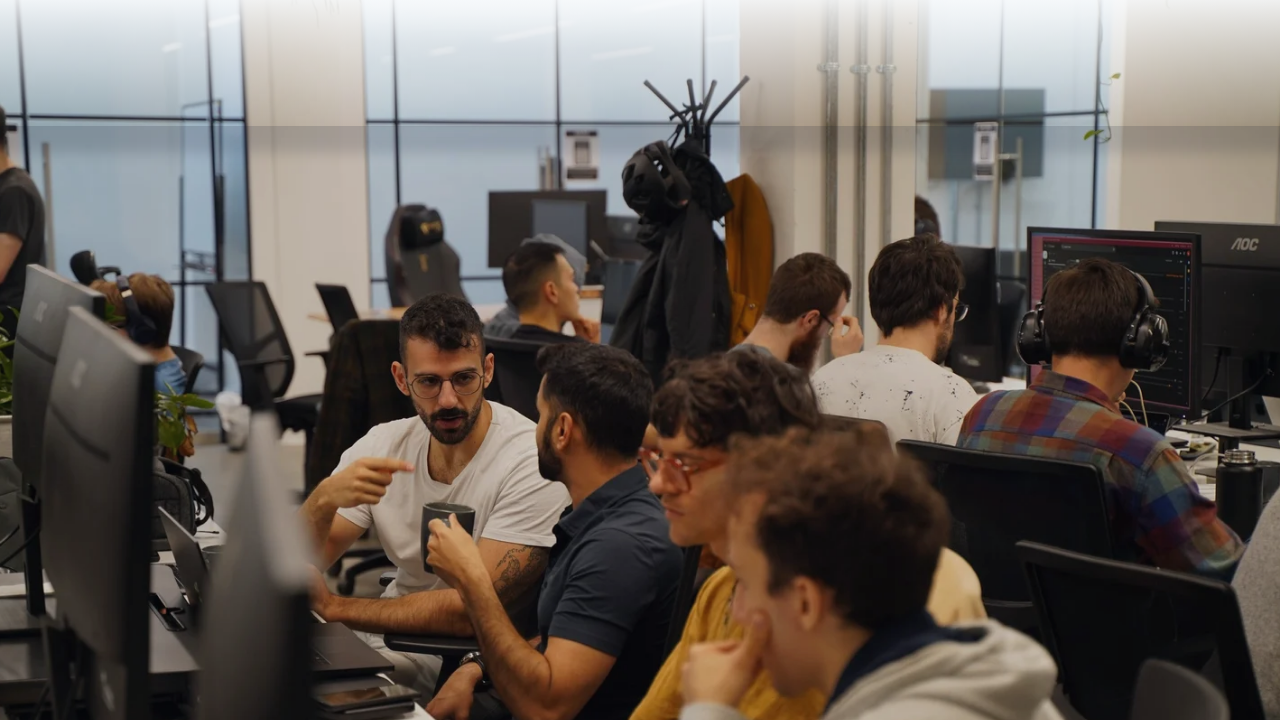

Verified popup navigated to https://www.arena.education/
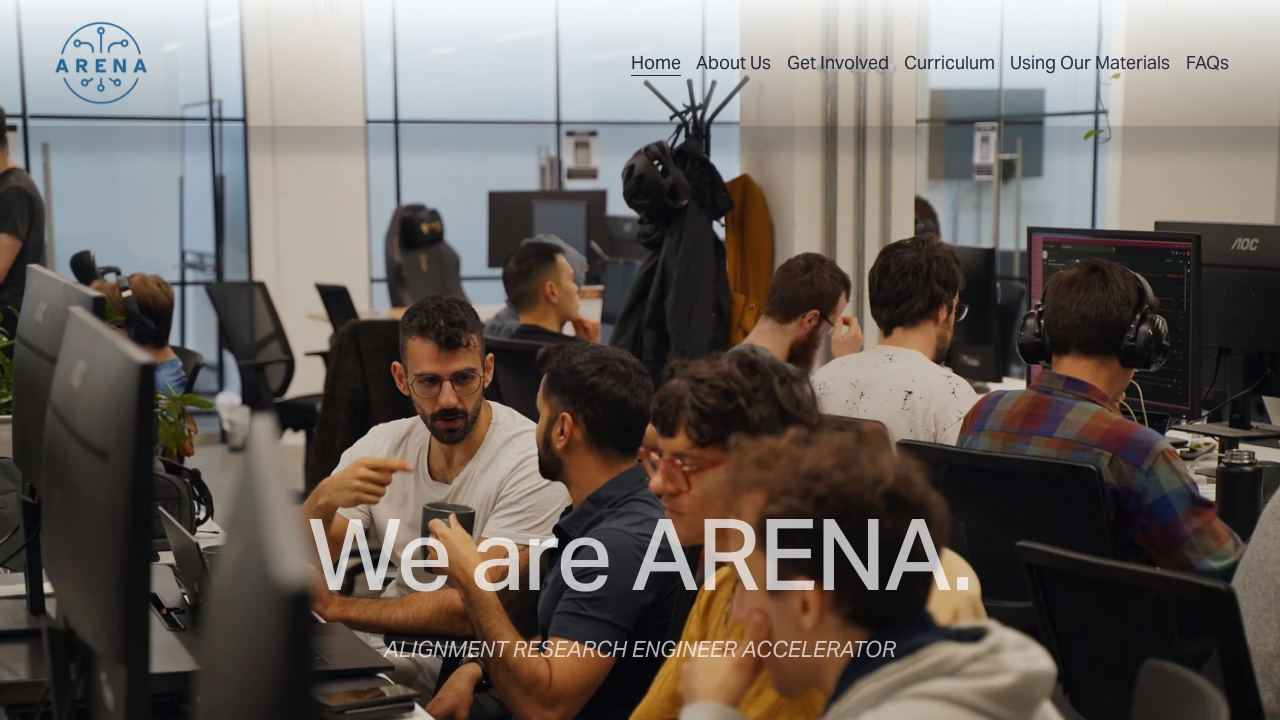

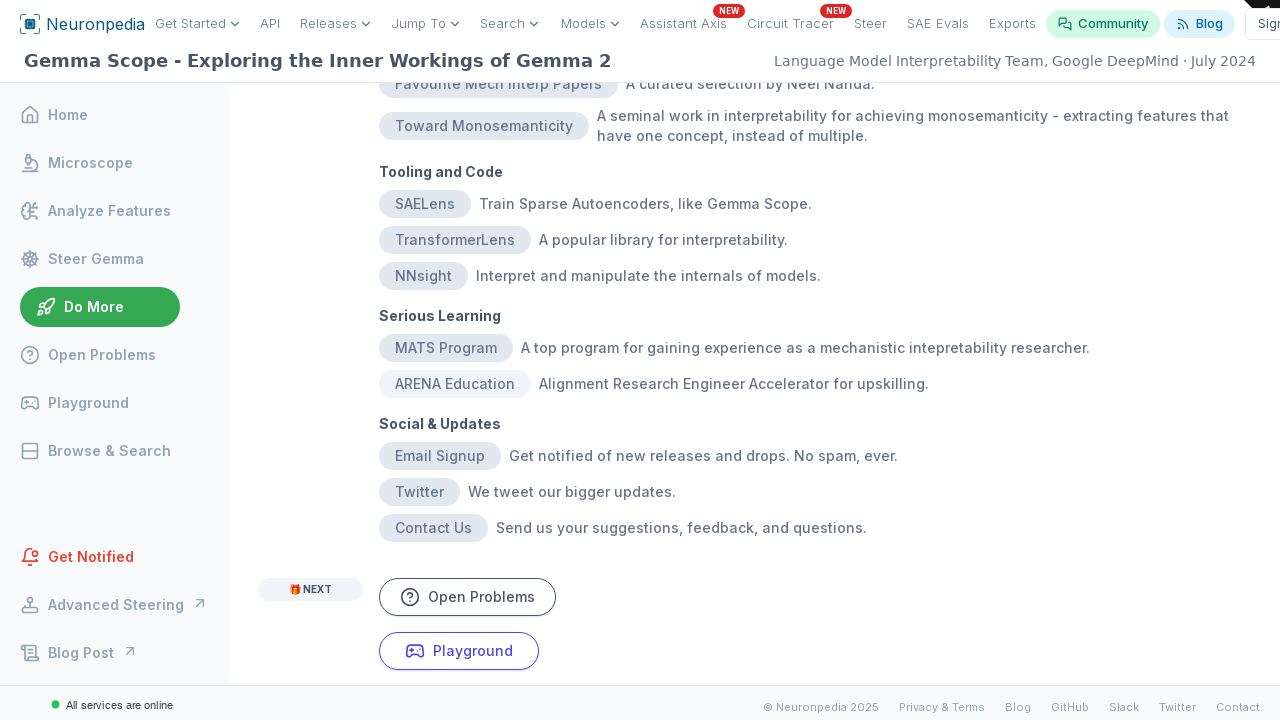